Navigates to wisequarter.com and verifies the page loads by checking the URL and title are accessible

Starting URL: https://www.wisequarter.com

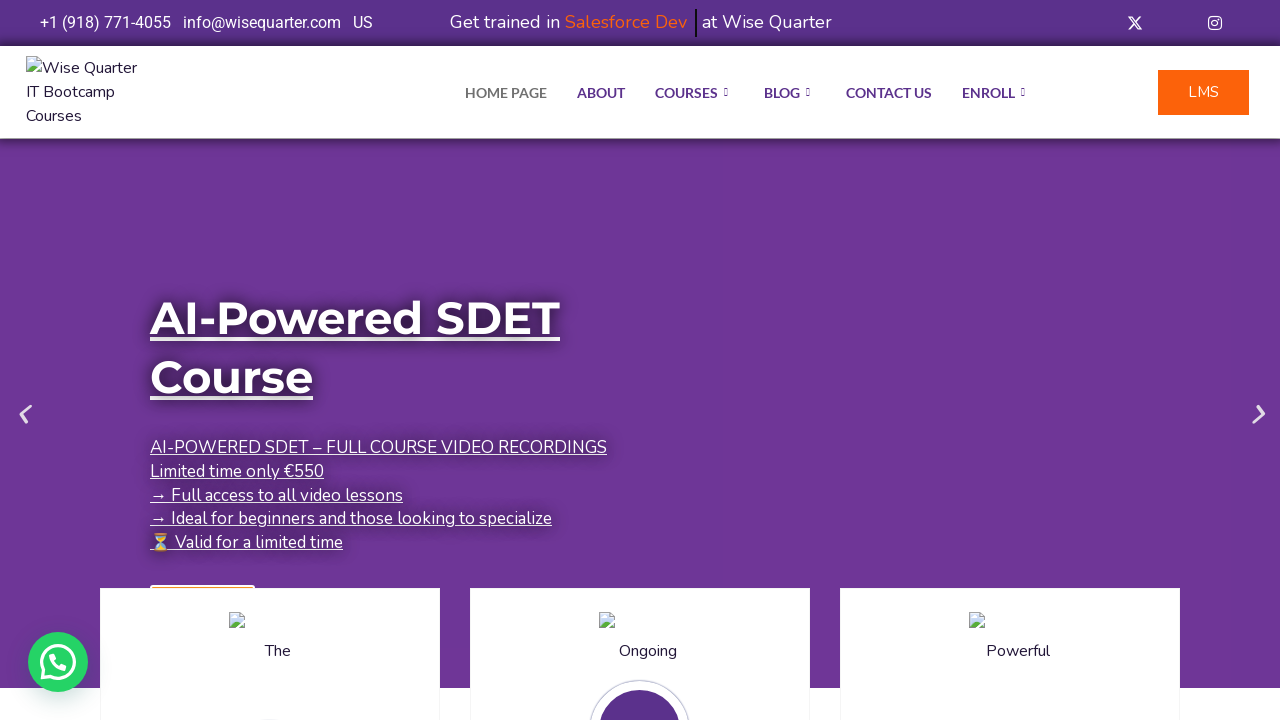

Waited for page to reach domcontentloaded state
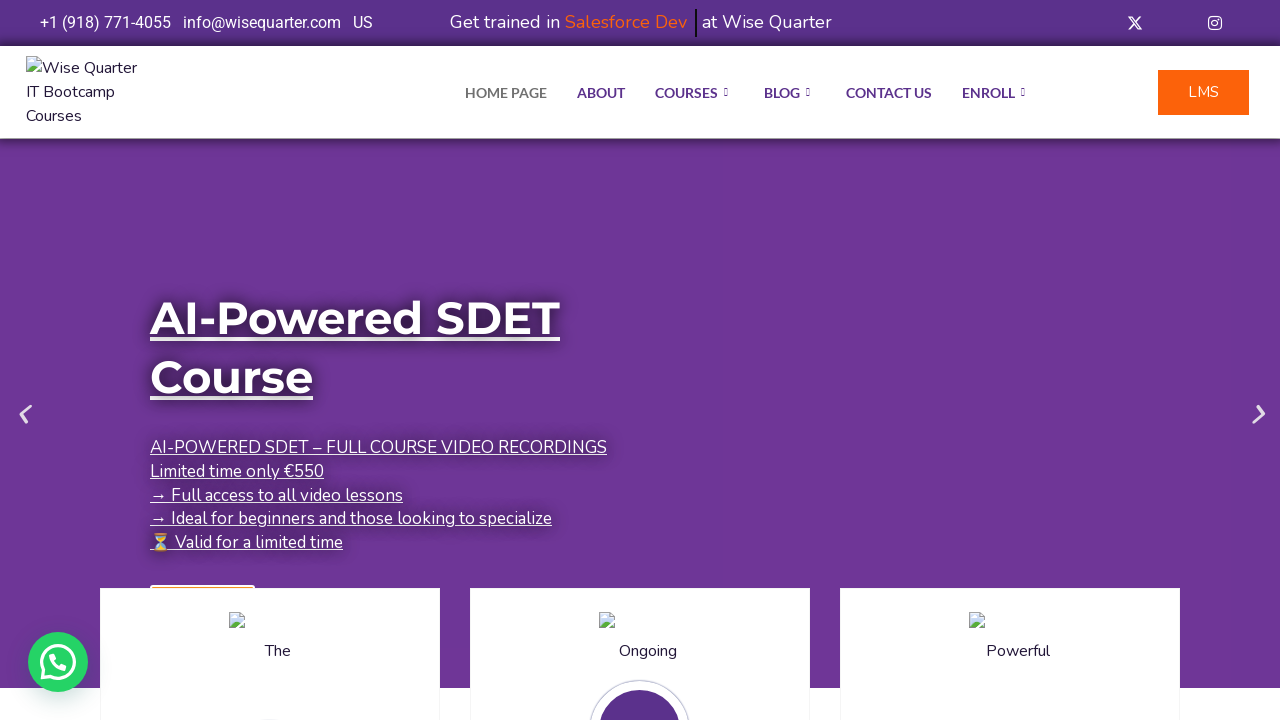

Retrieved page title: 'IT Bootcamp Courses, Online Classes - Wise Quarter Course'
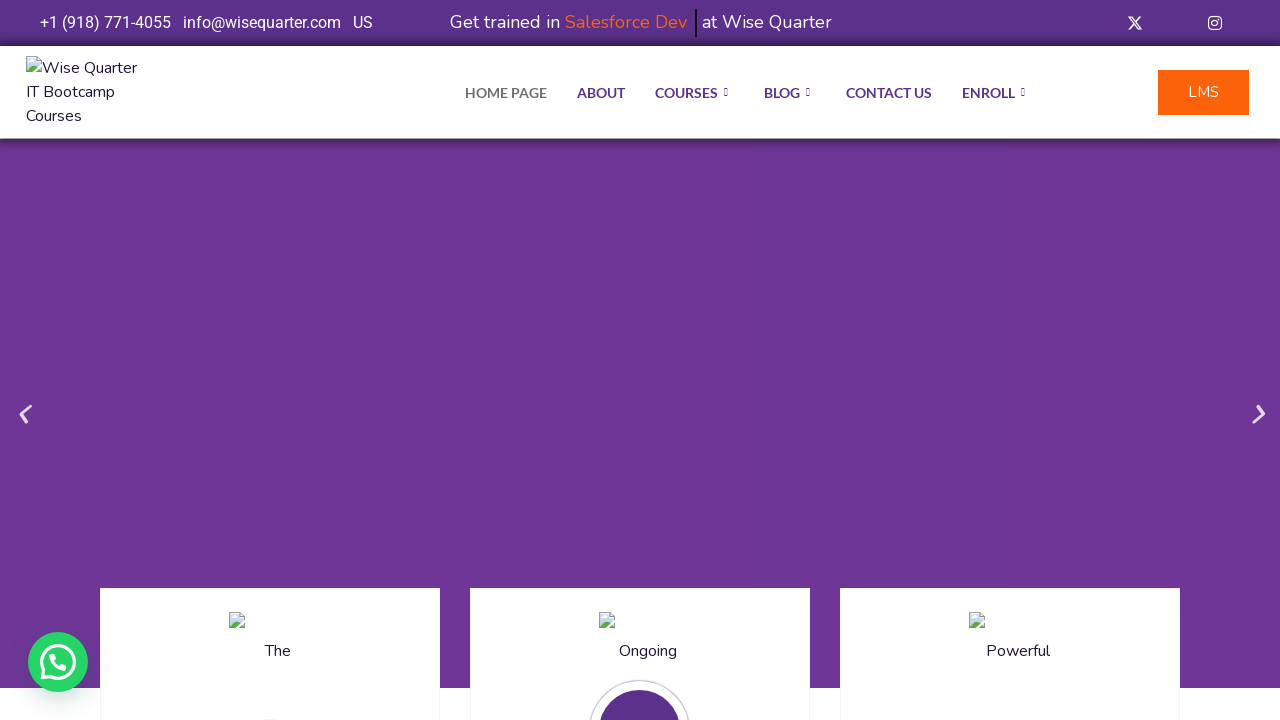

Retrieved page URL: 'https://wisequarter.com/'
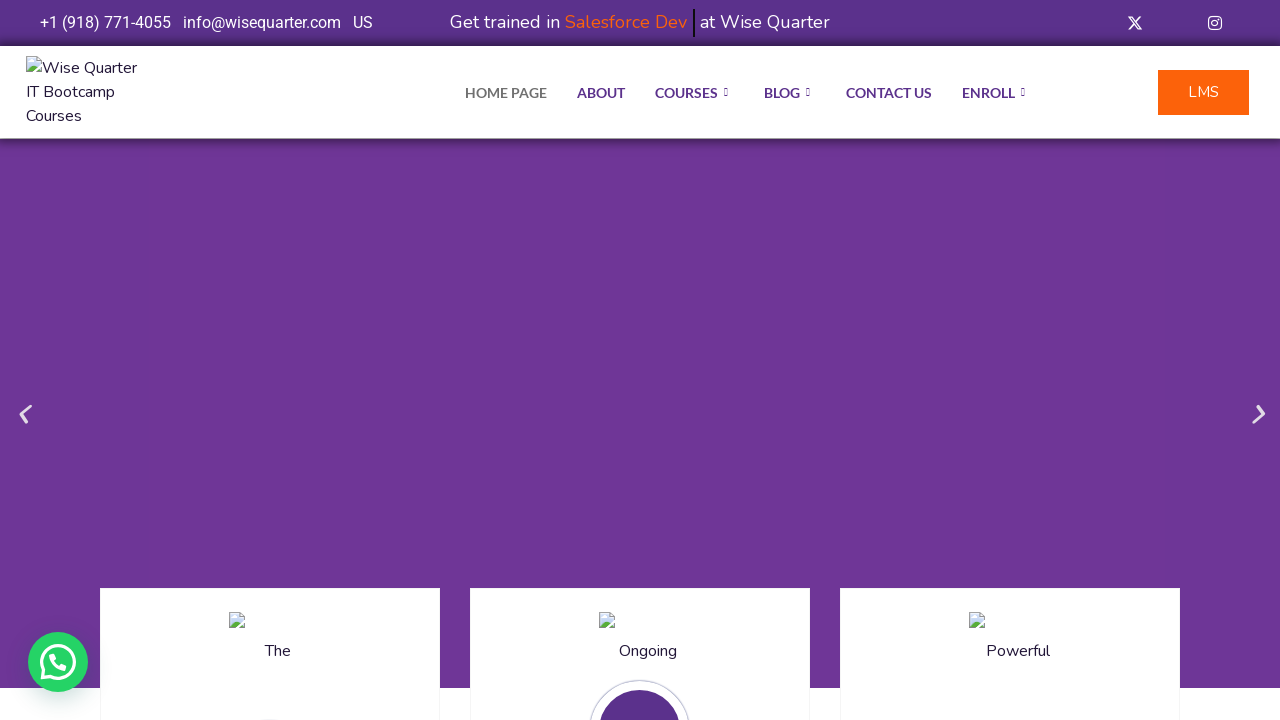

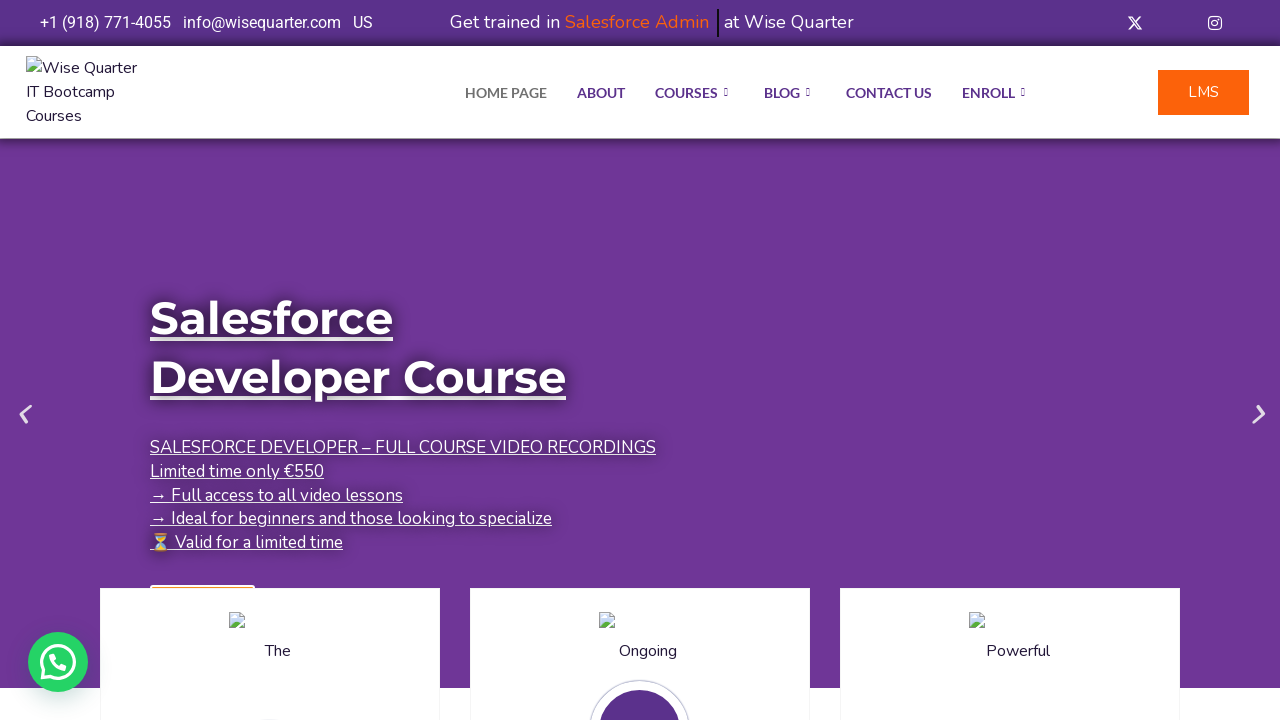